Tests double-click functionality by performing a double-click action on a specific element on the page

Starting URL: https://www.plus2net.com/javascript_tutorial/ondblclick-demo.php

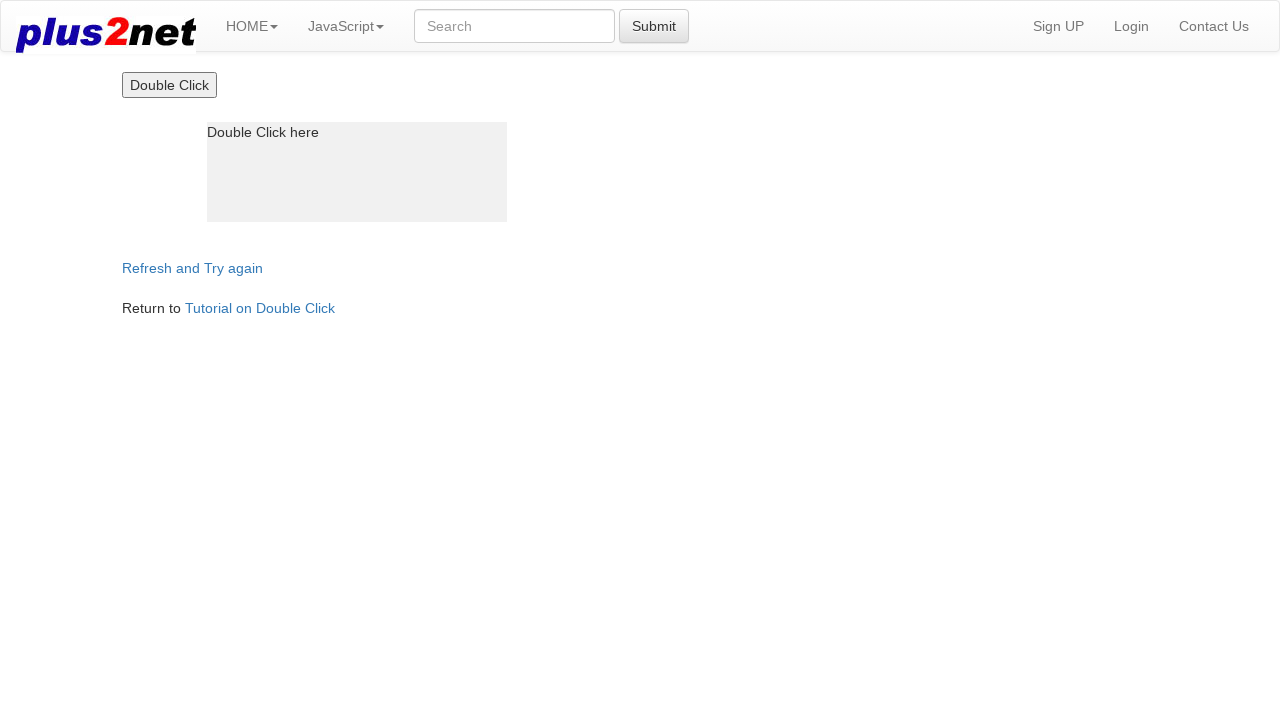

Located the box element to double-click
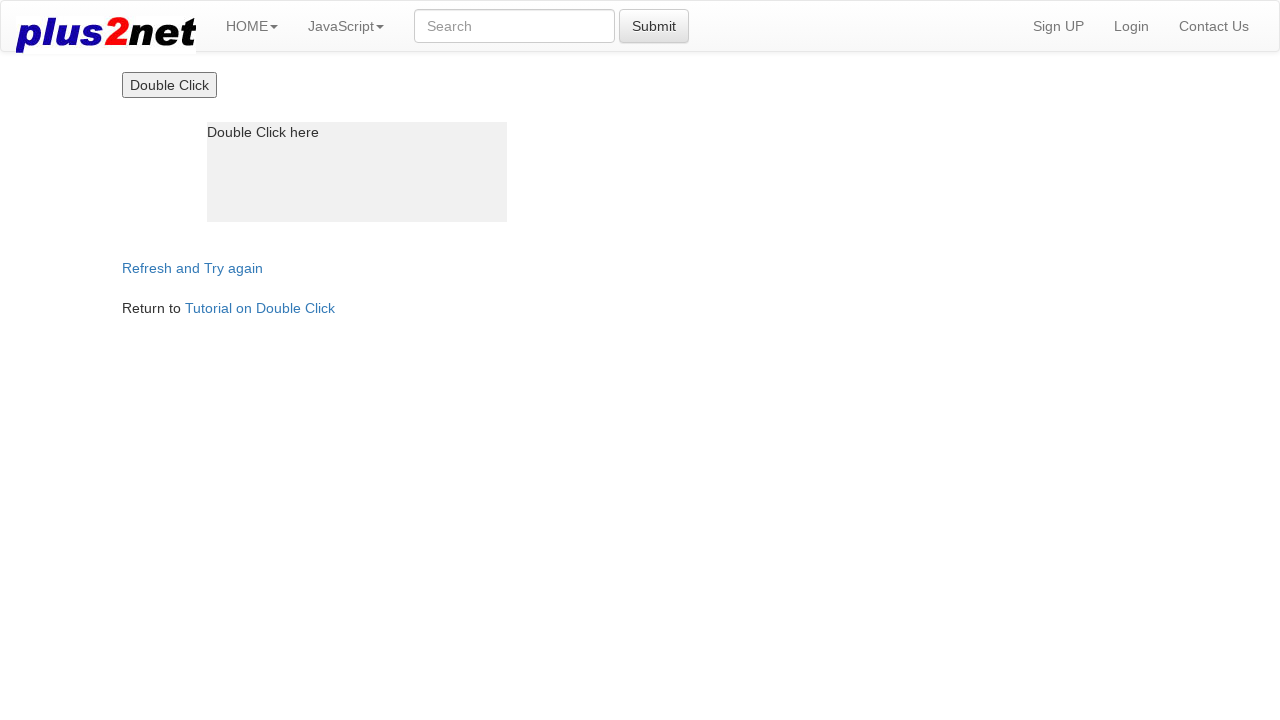

Performed double-click action on the box element at (357, 172) on #box
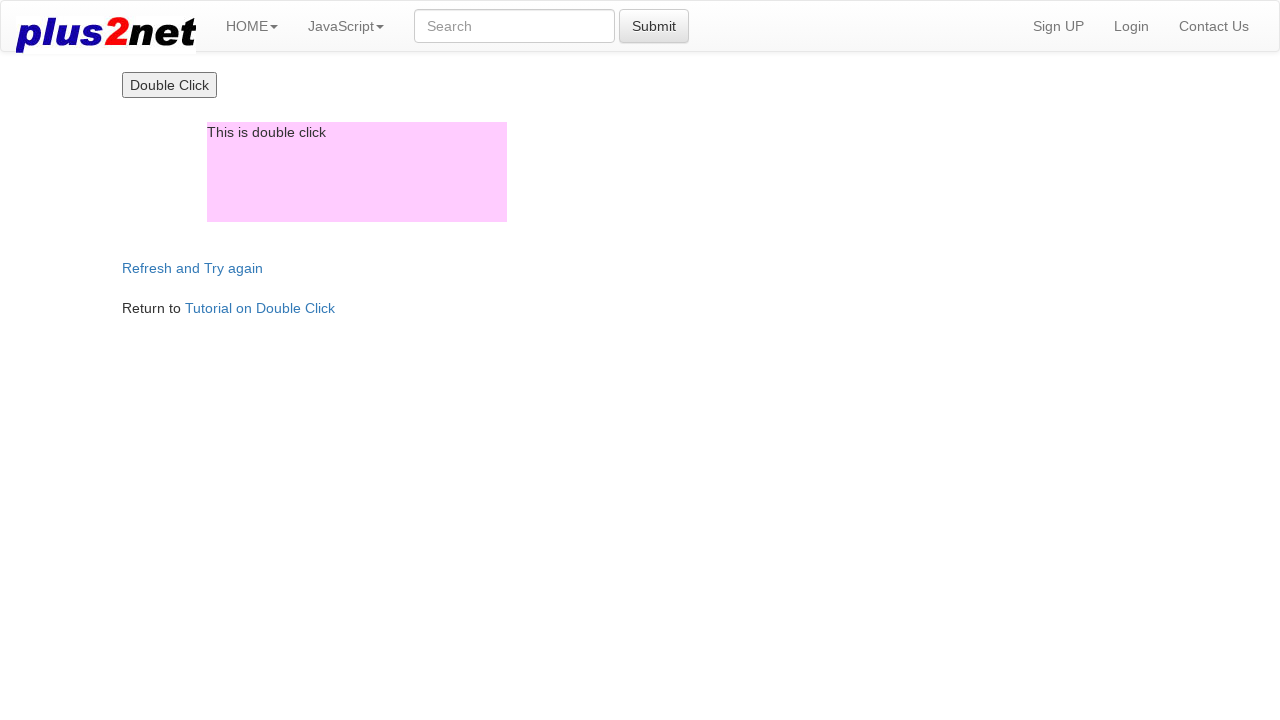

Waited 1 second to observe double-click result
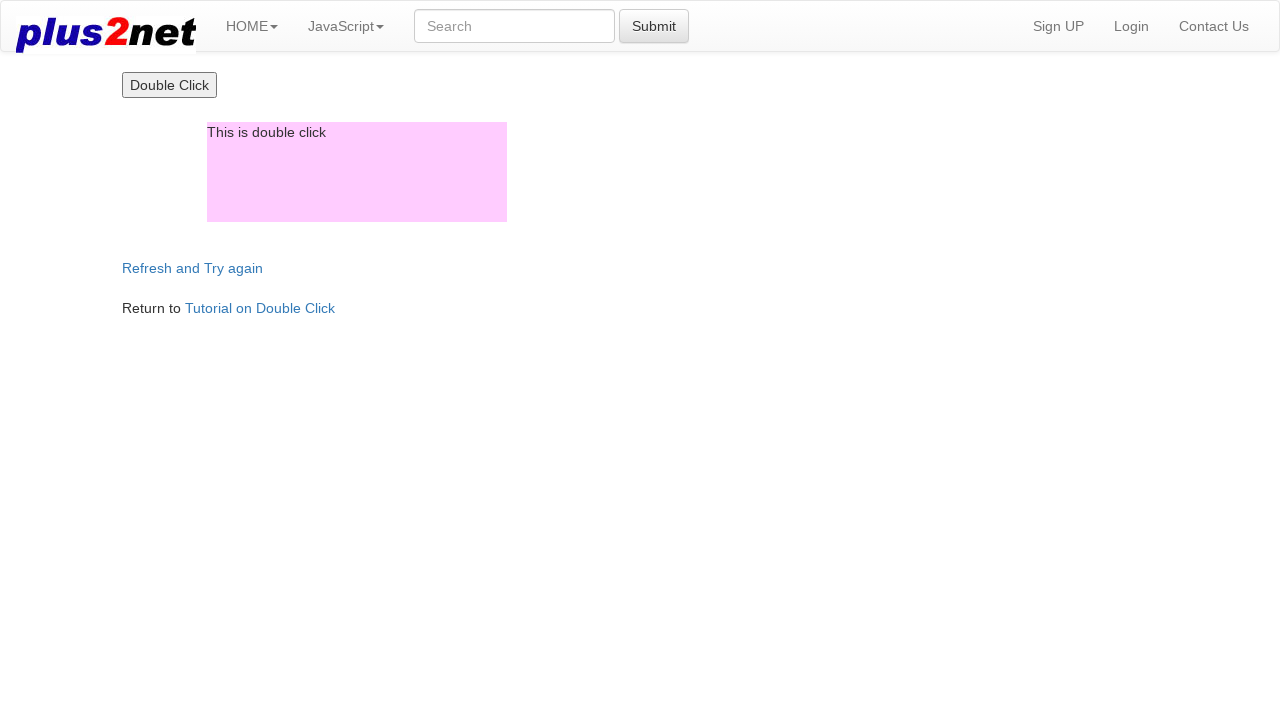

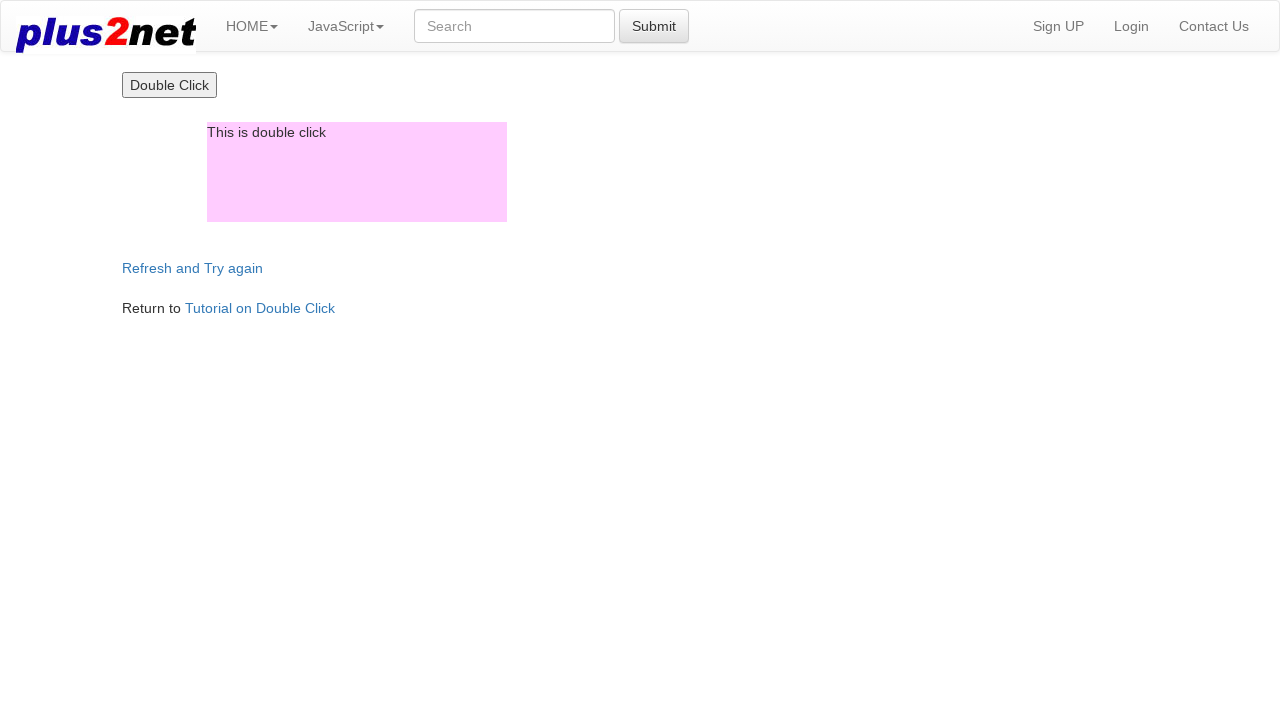